Tests key press detection by pressing Shift and verifying the output

Starting URL: https://the-internet.herokuapp.com/

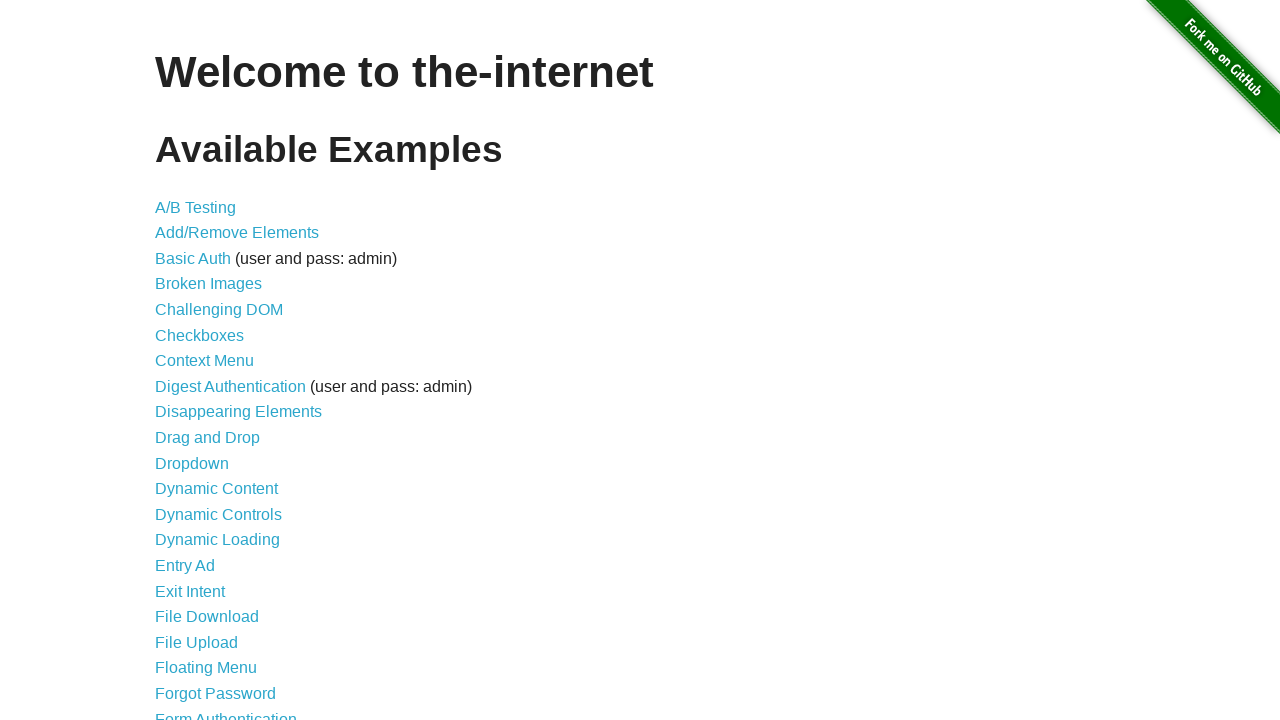

Clicked 'Key Presses' link to navigate to the Key Presses page at (200, 360) on internal:role=link[name="Key Presses"i]
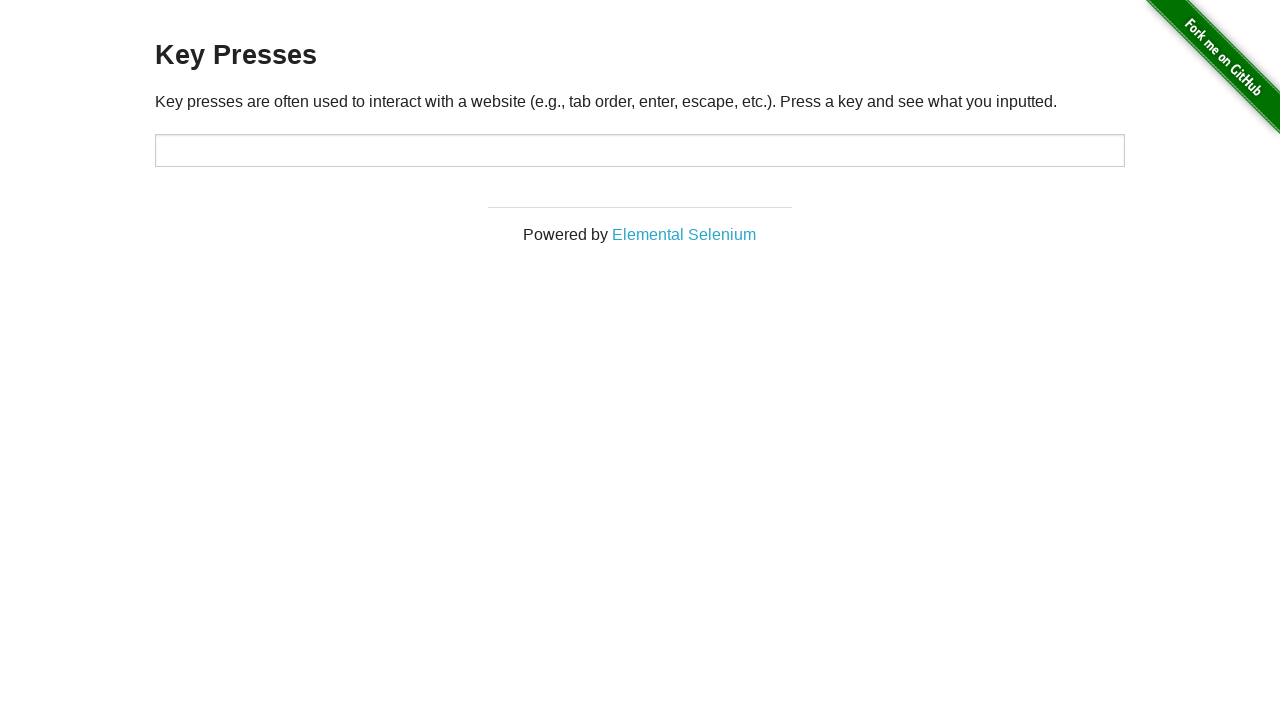

Pressed Shift key in the target input field on #target
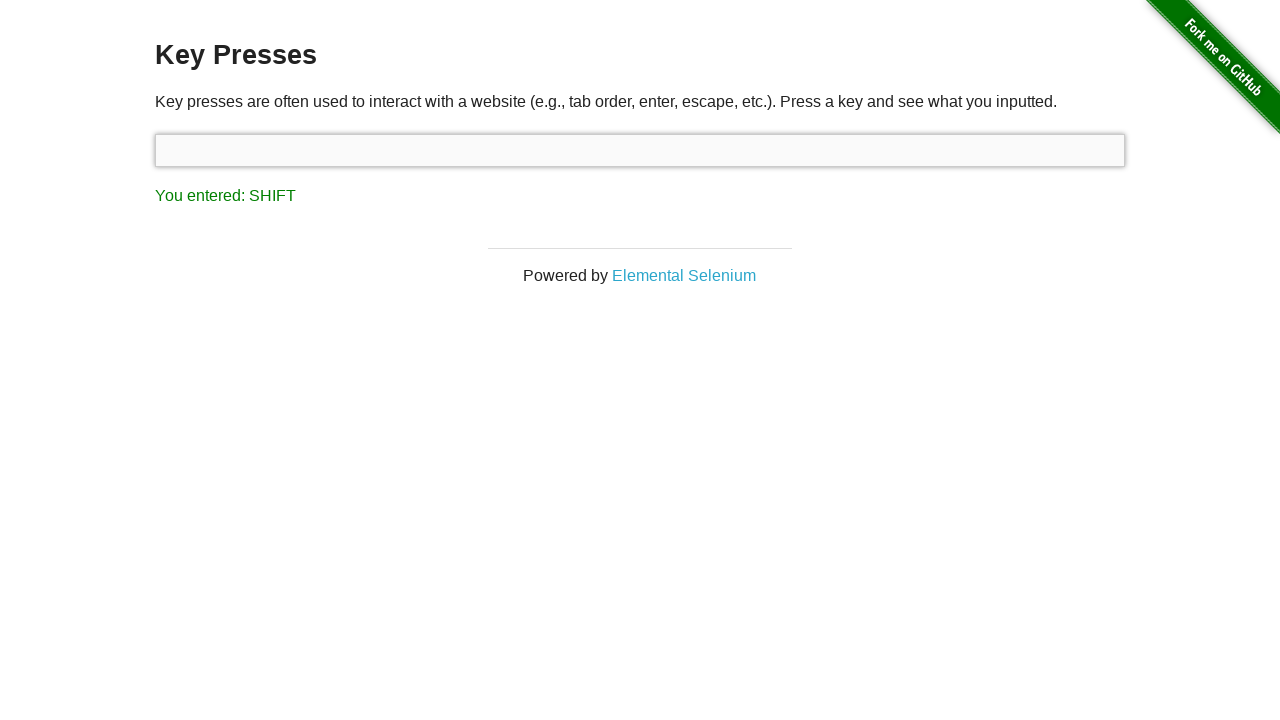

Verified that result displays 'You entered: SHIFT'
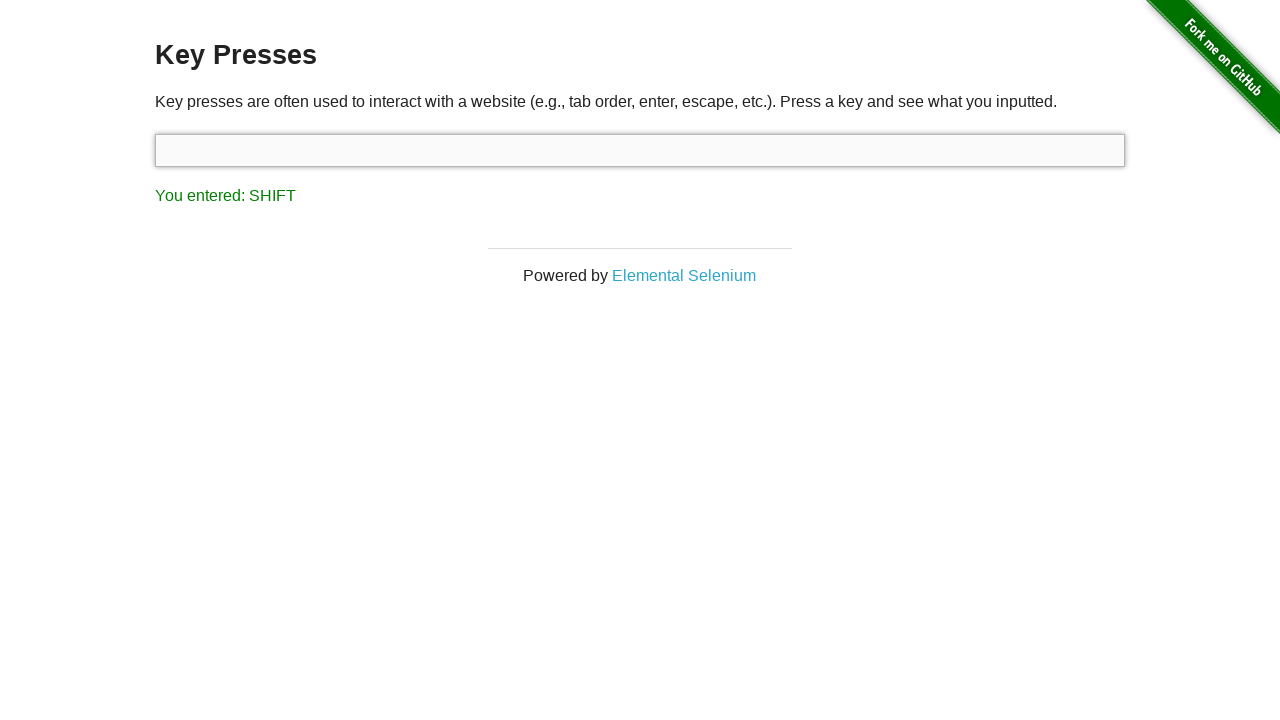

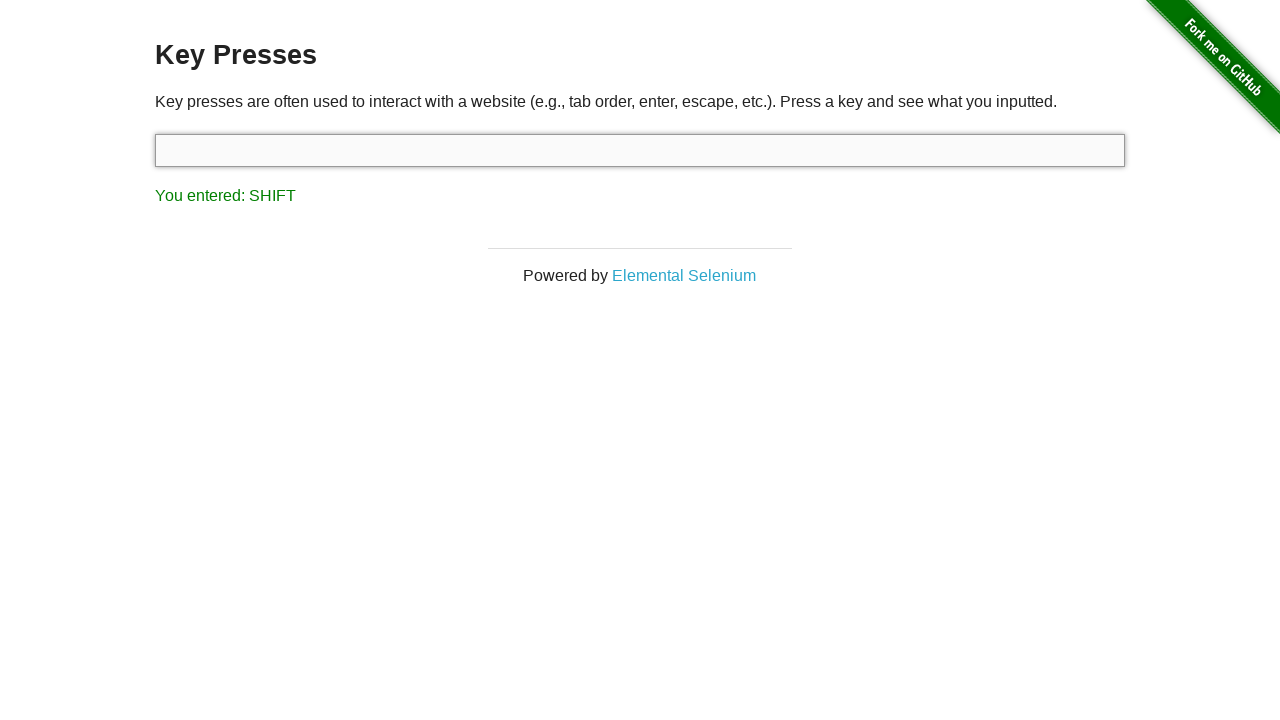